Navigates to a YouTube channel's videos page and scrolls down multiple times to load additional video content, verifying that videos are displayed on the page.

Starting URL: https://www.youtube.com/@silverguru/videos

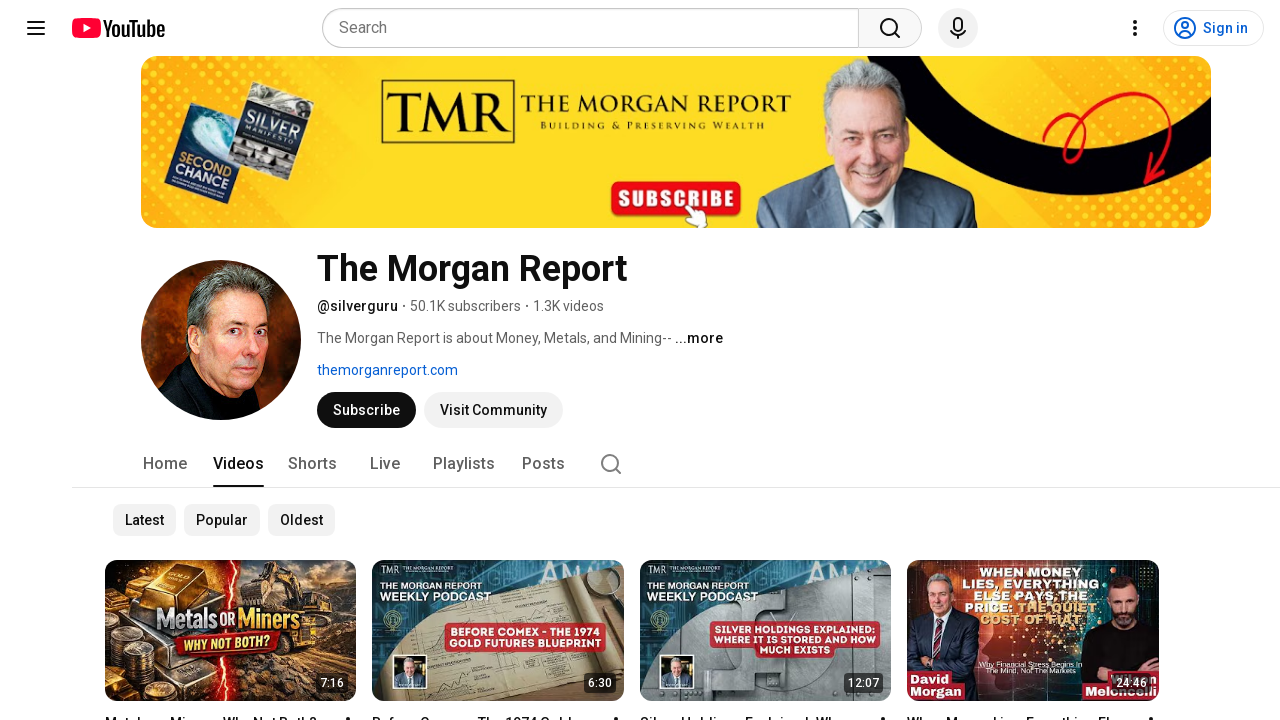

Waited for initial video items to load on YouTube channel videos page
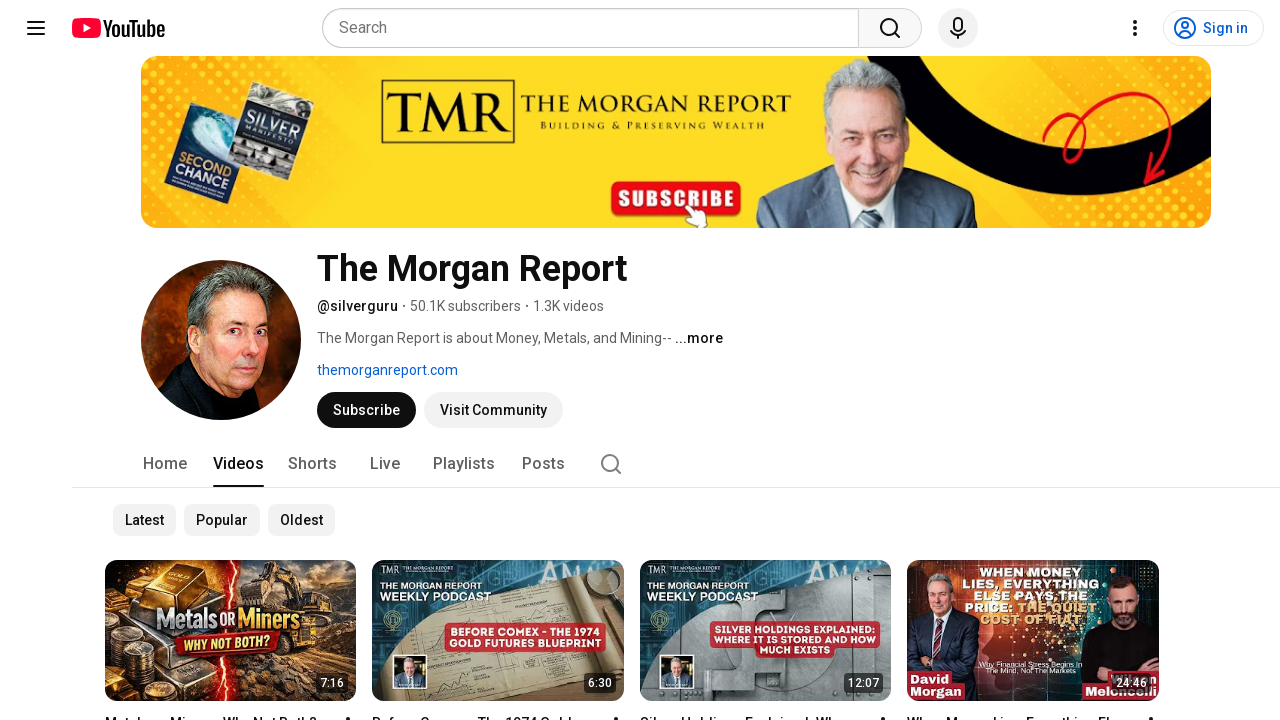

Scrolled to bottom of page to load more videos
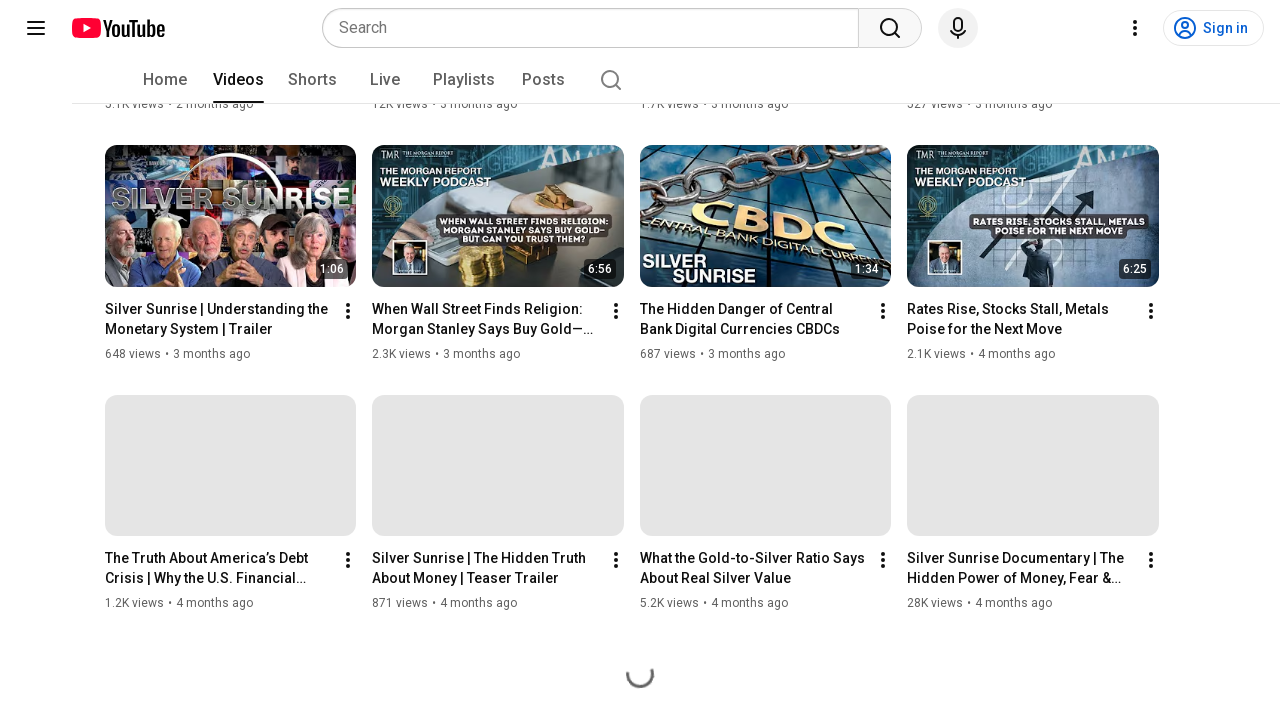

Waited 1 second for video content to load
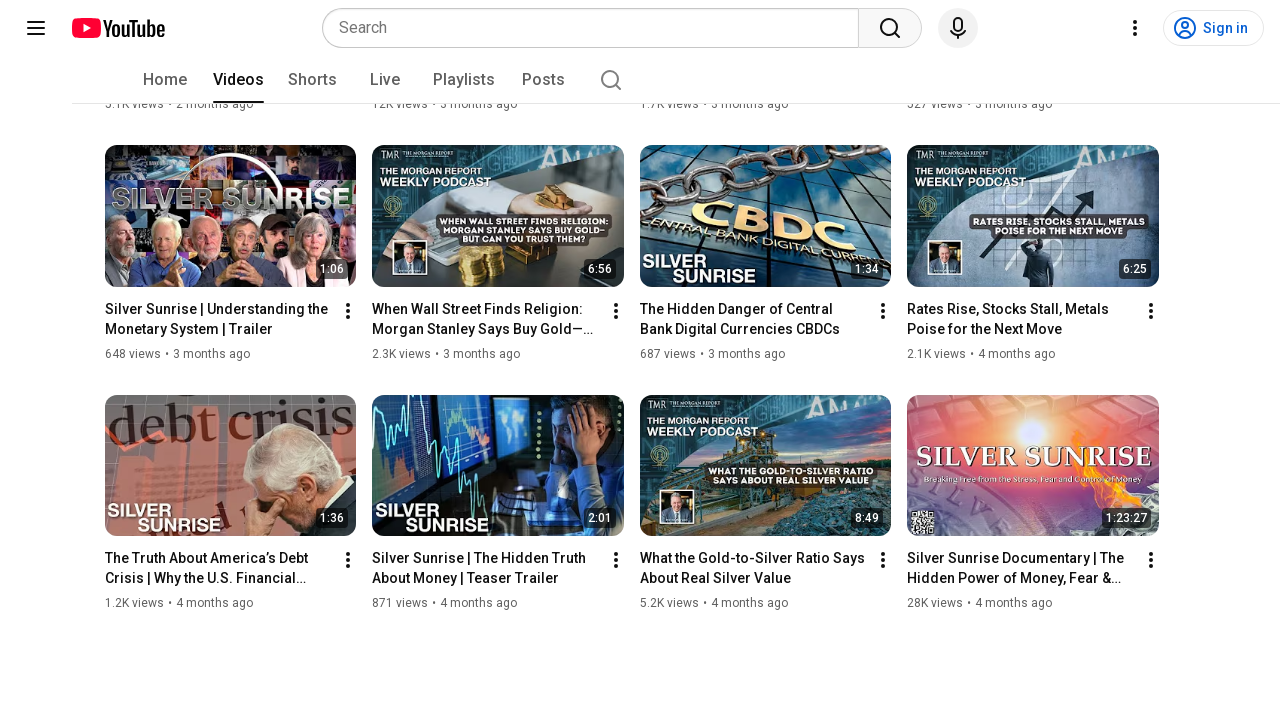

Retrieved current scroll height: 2382px
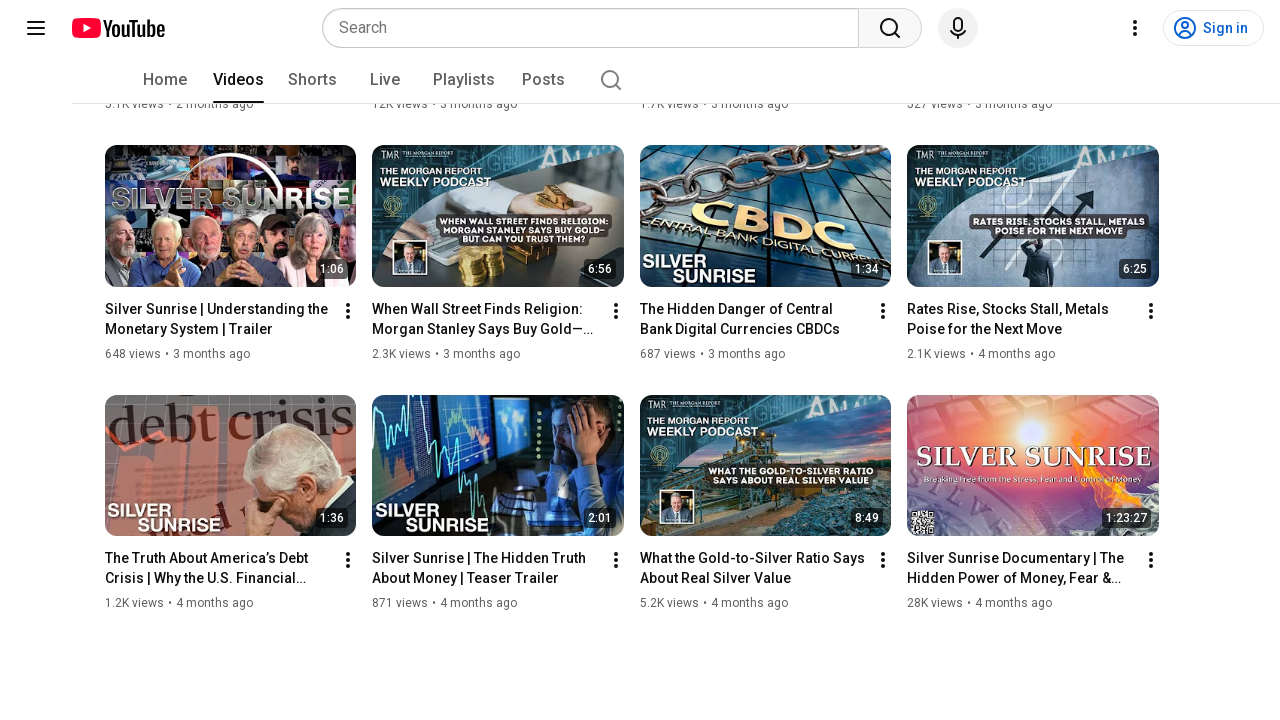

Scrolled to bottom of page to load more videos
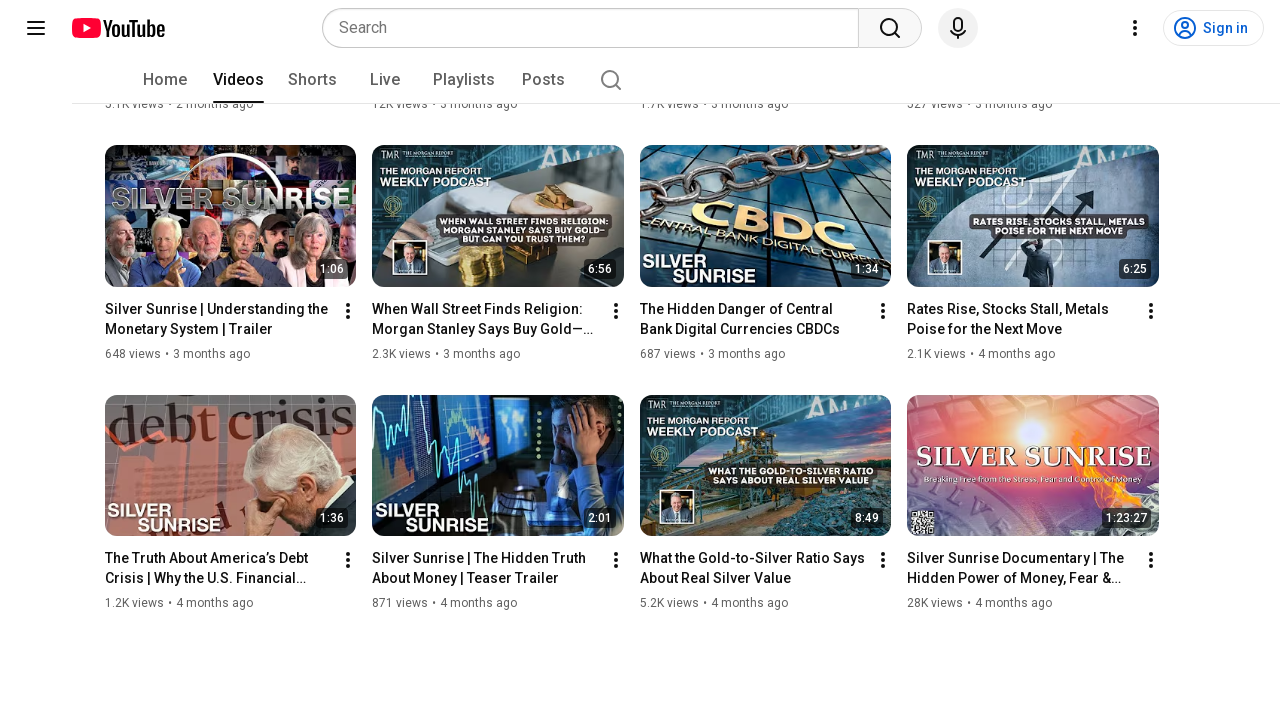

Waited 1 second for video content to load
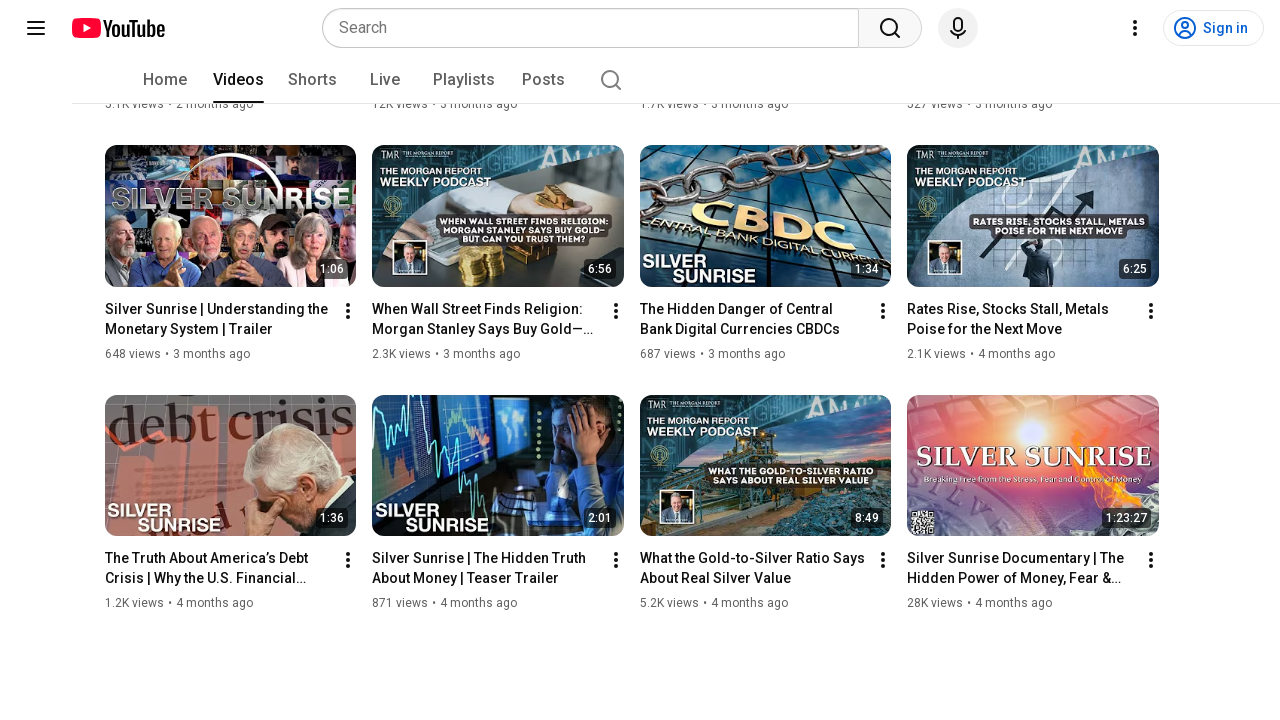

Retrieved current scroll height: 2382px
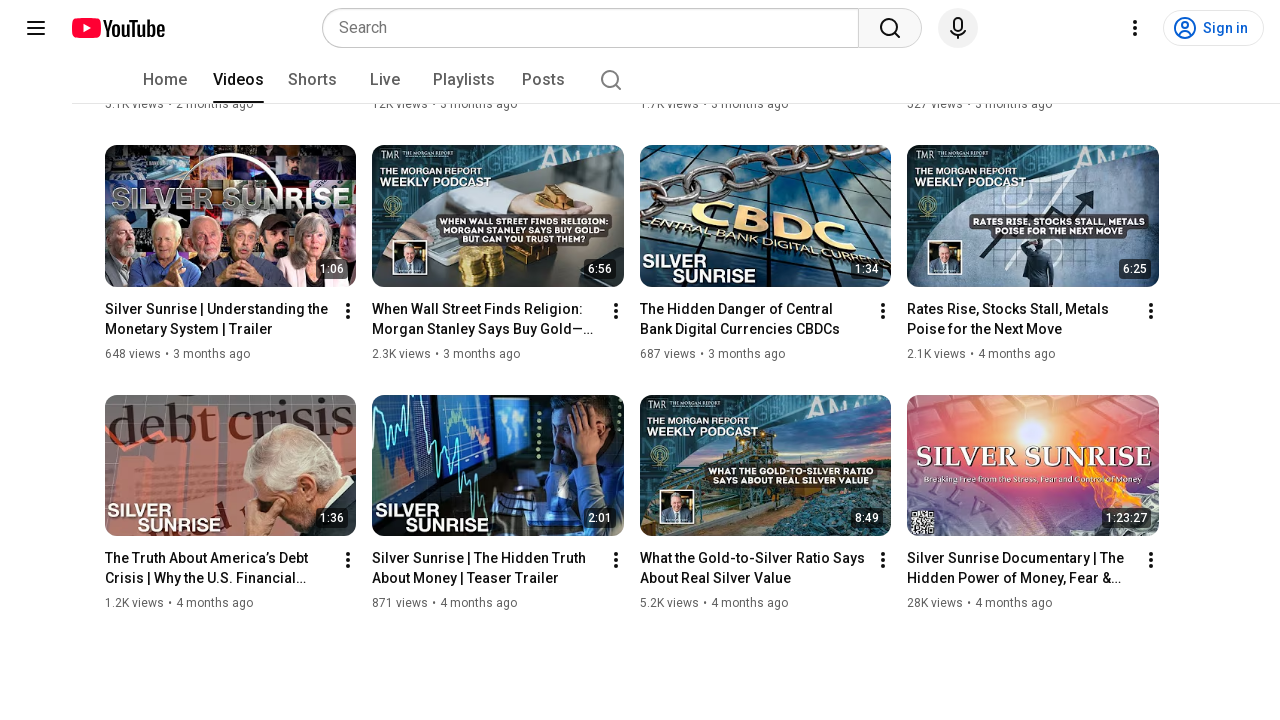

Reached end of page - no more content loading
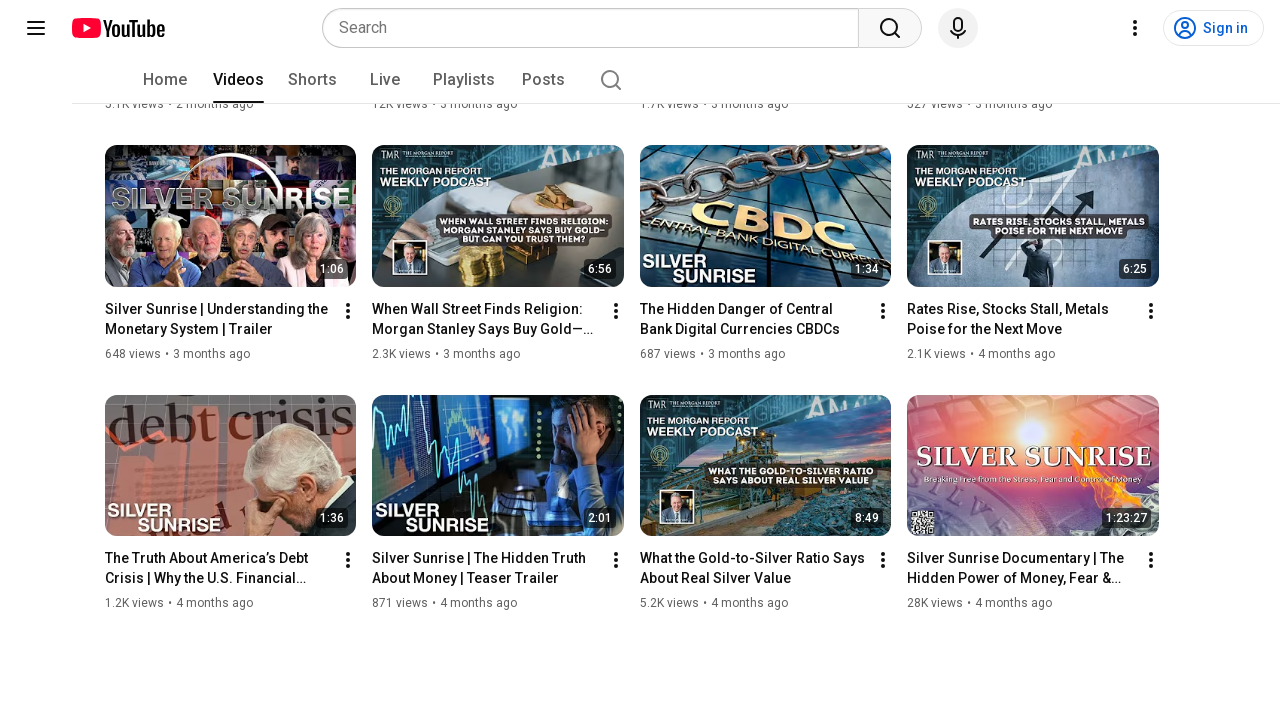

Verified that video items are present on the page
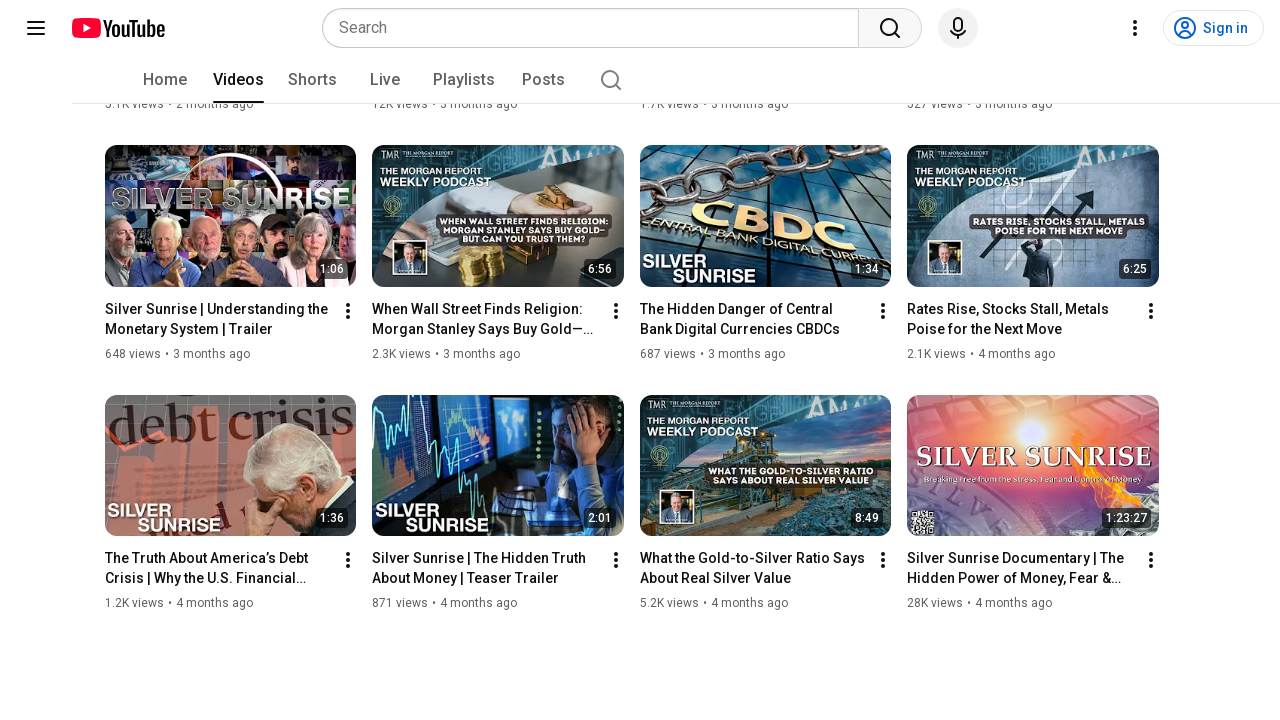

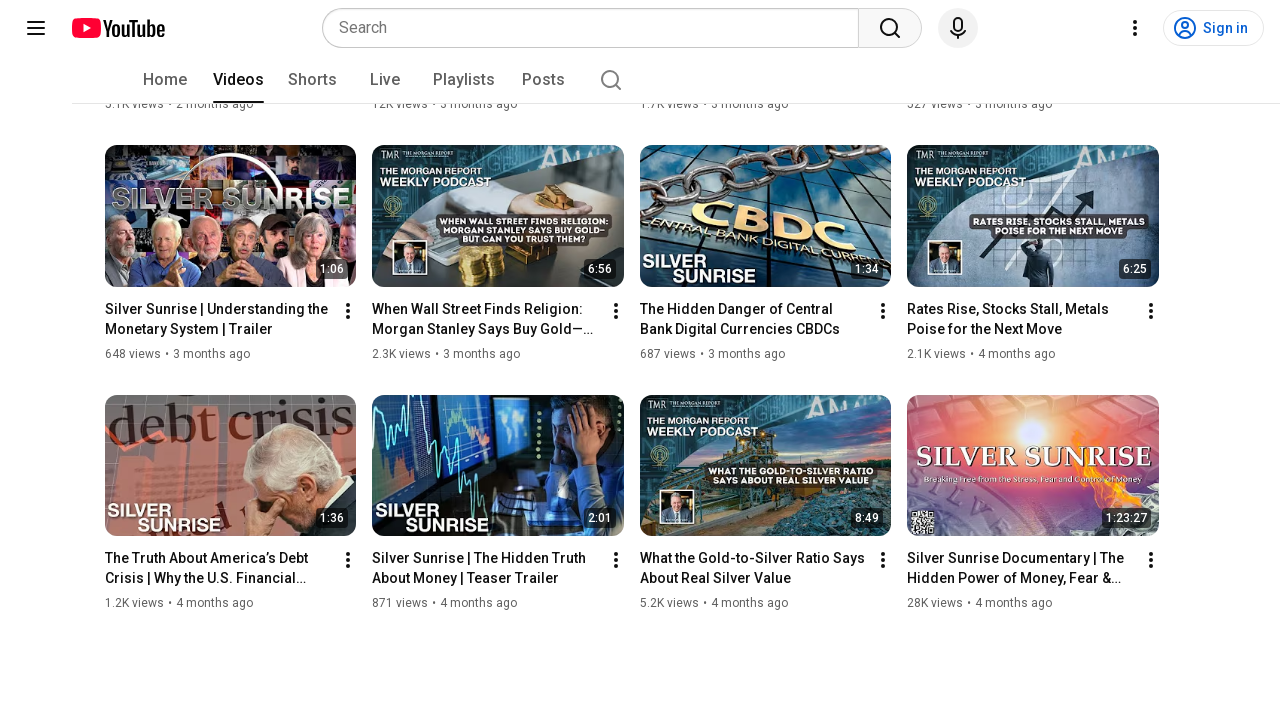